Tests sorting the Email column in ascending order by clicking the column header and verifying the text values are sorted correctly

Starting URL: http://the-internet.herokuapp.com/tables

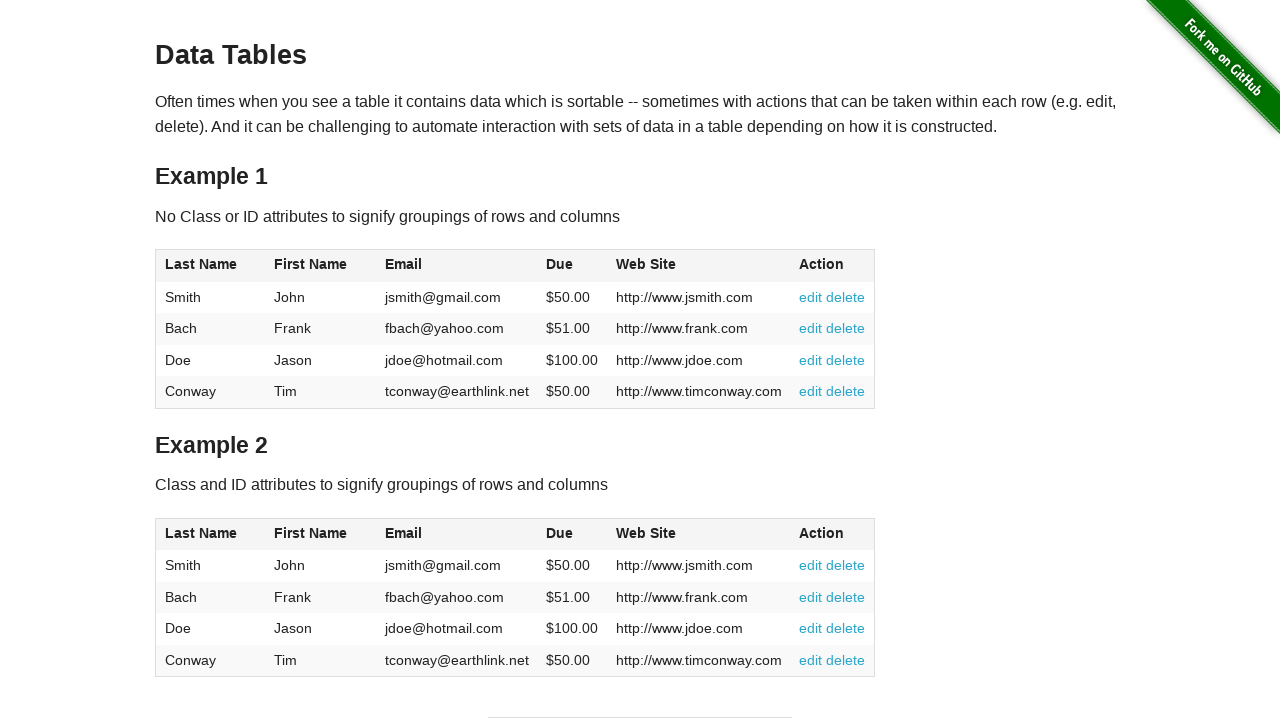

Clicked Email column header to sort in ascending order at (457, 266) on #table1 thead tr th:nth-of-type(3)
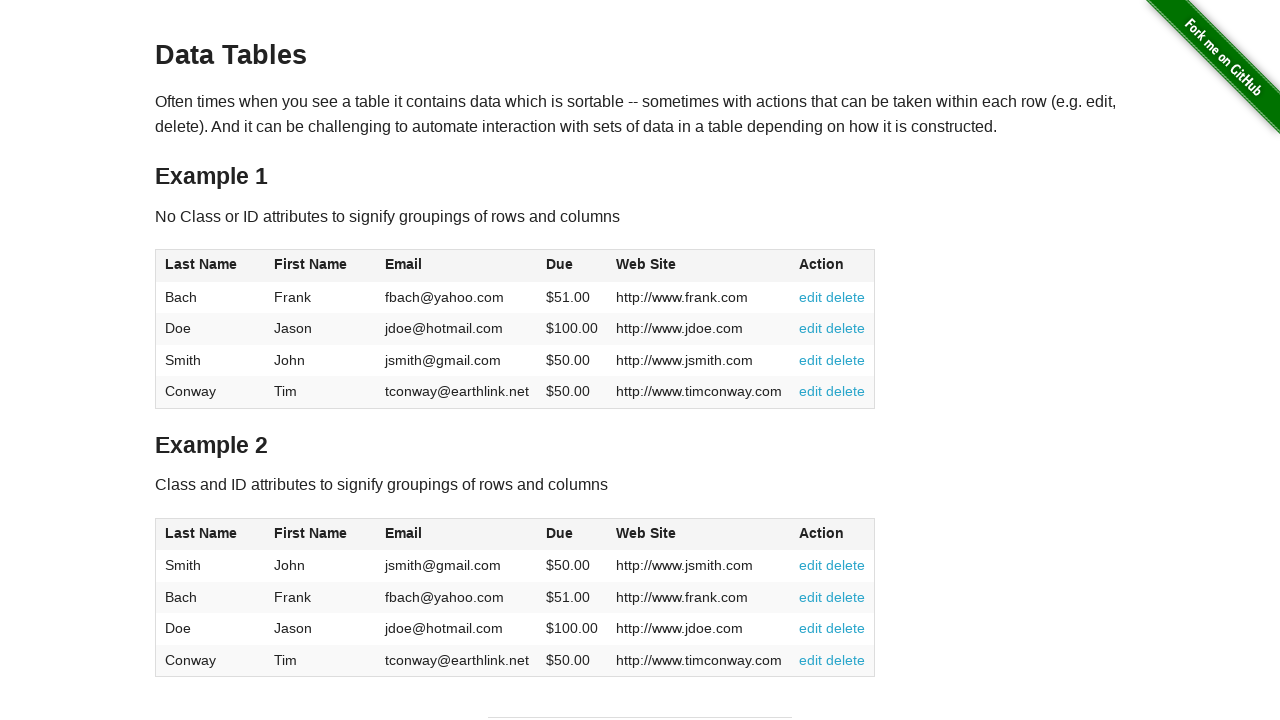

Table updated after sorting Email column
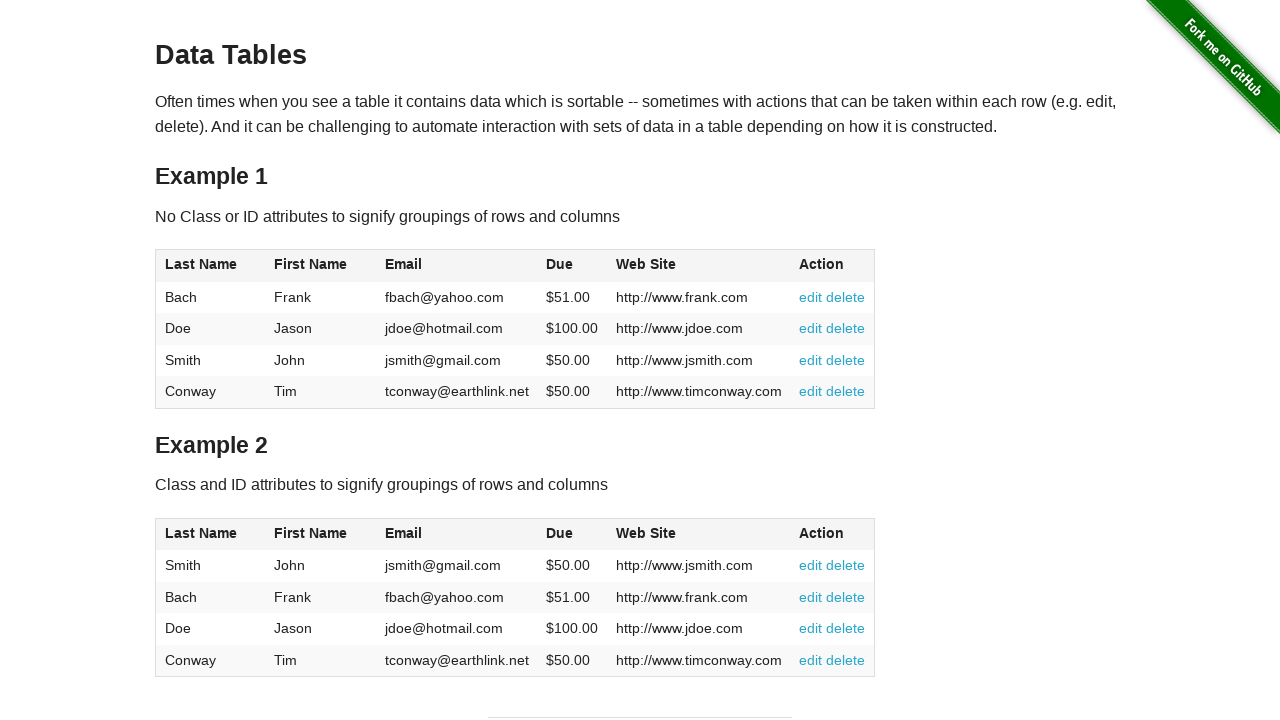

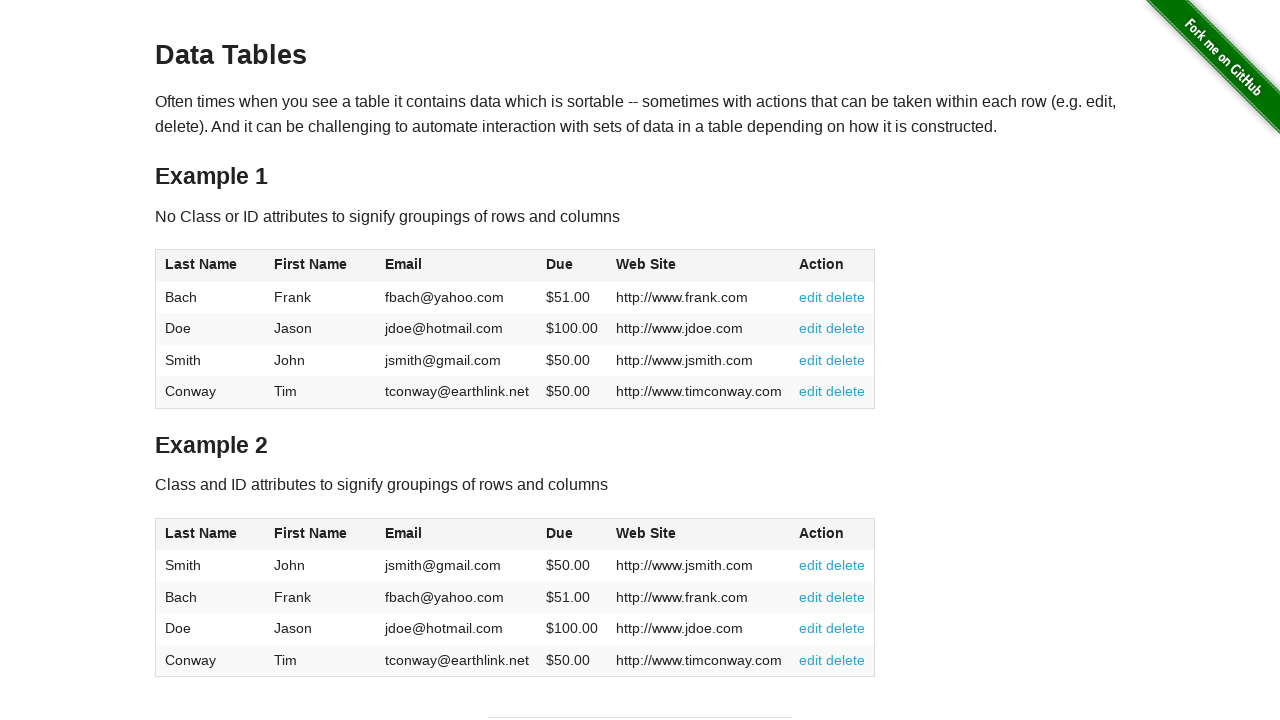